Tests default state of form elements by verifying that a checkbox is unchecked by default, one radio button is selected by default, and another radio button is not selected by default

Starting URL: http://suninjuly.github.io/math.html

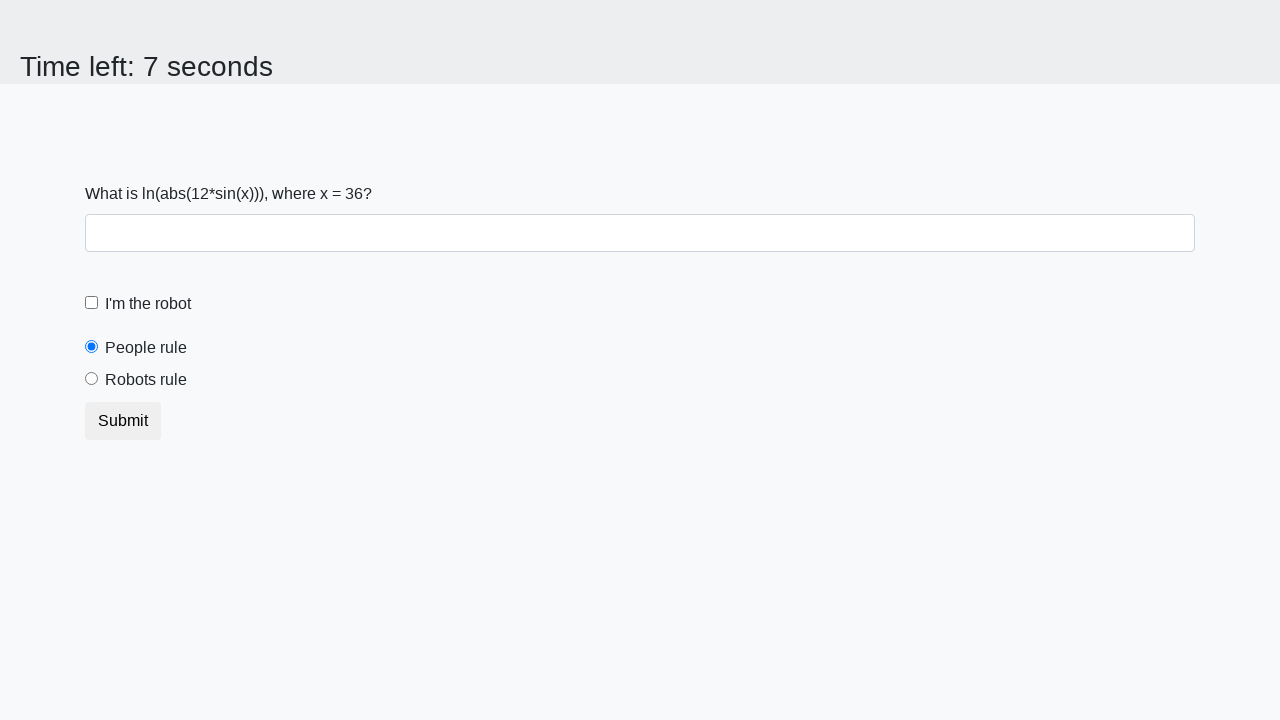

Navigated to form page
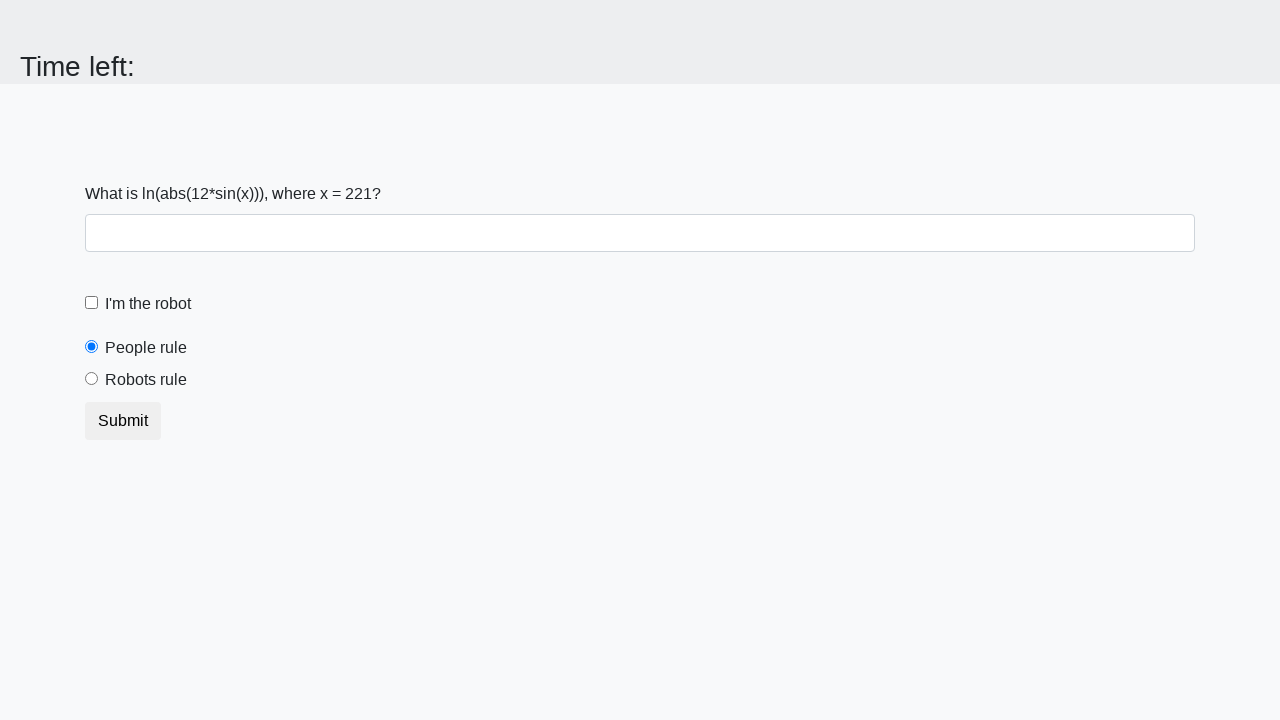

Located robot checkbox element
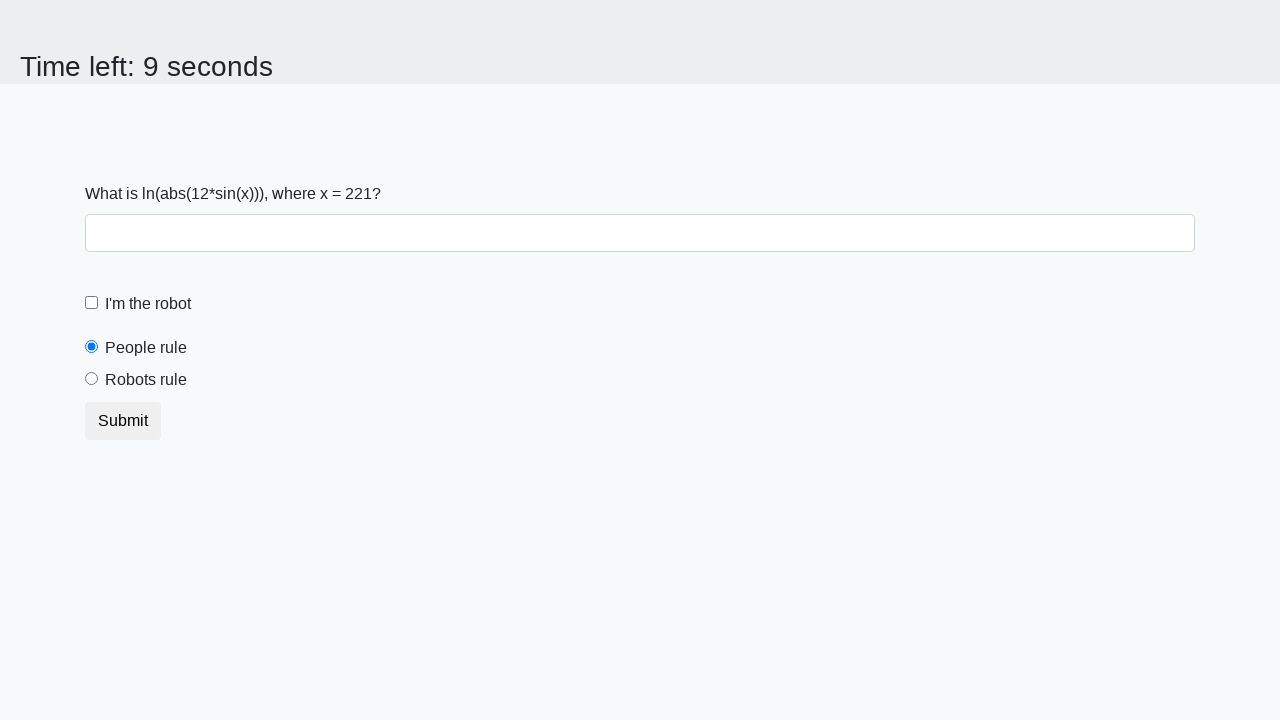

Verified robot checkbox is unchecked by default
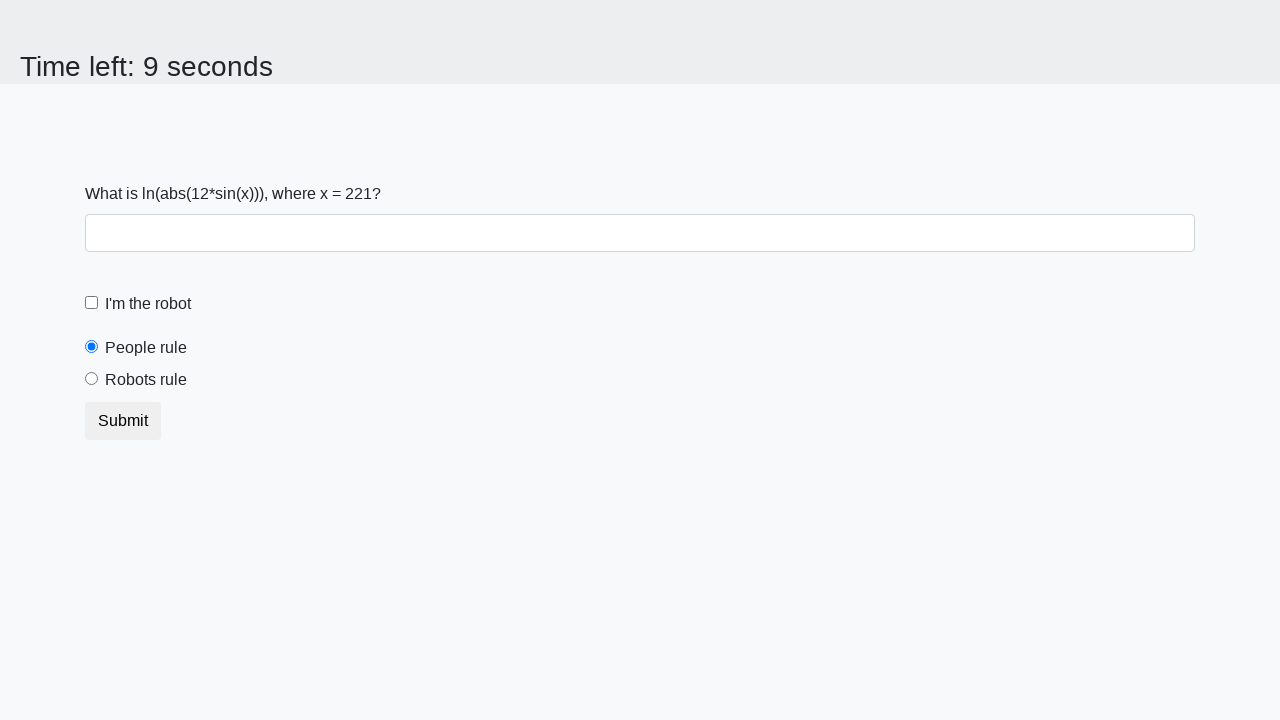

Located people radio button element
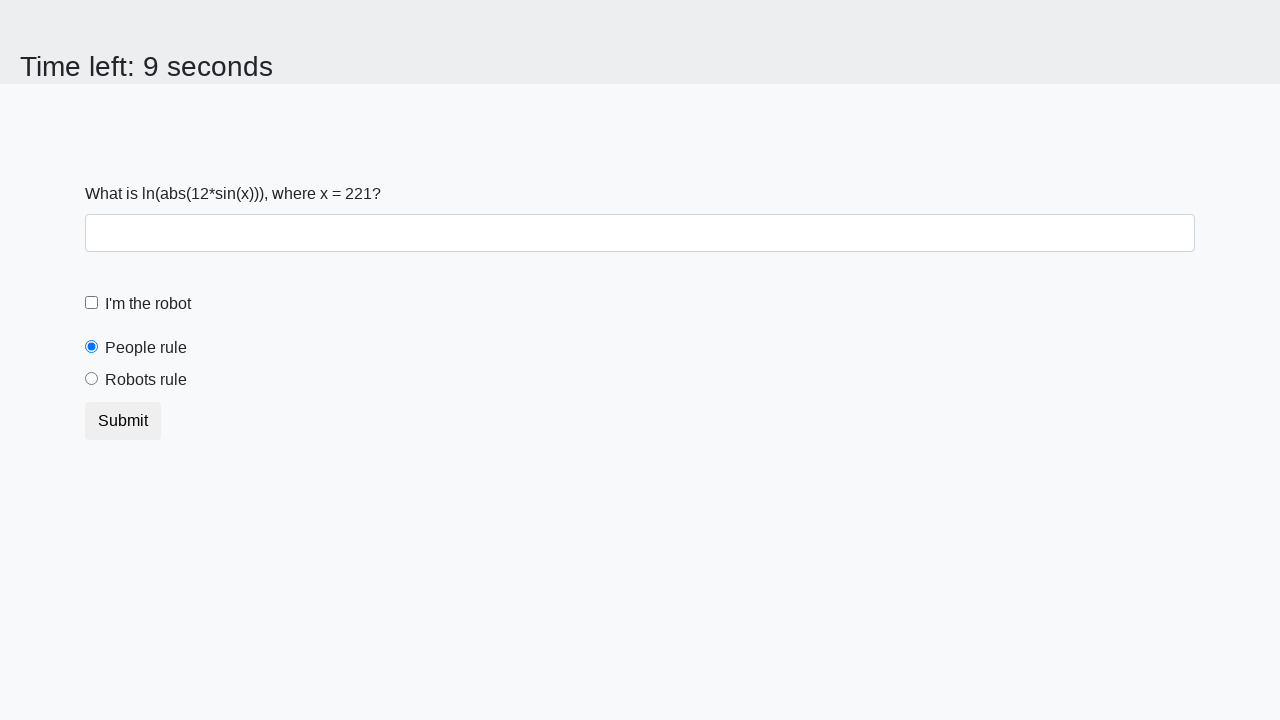

Verified people radio button is checked by default
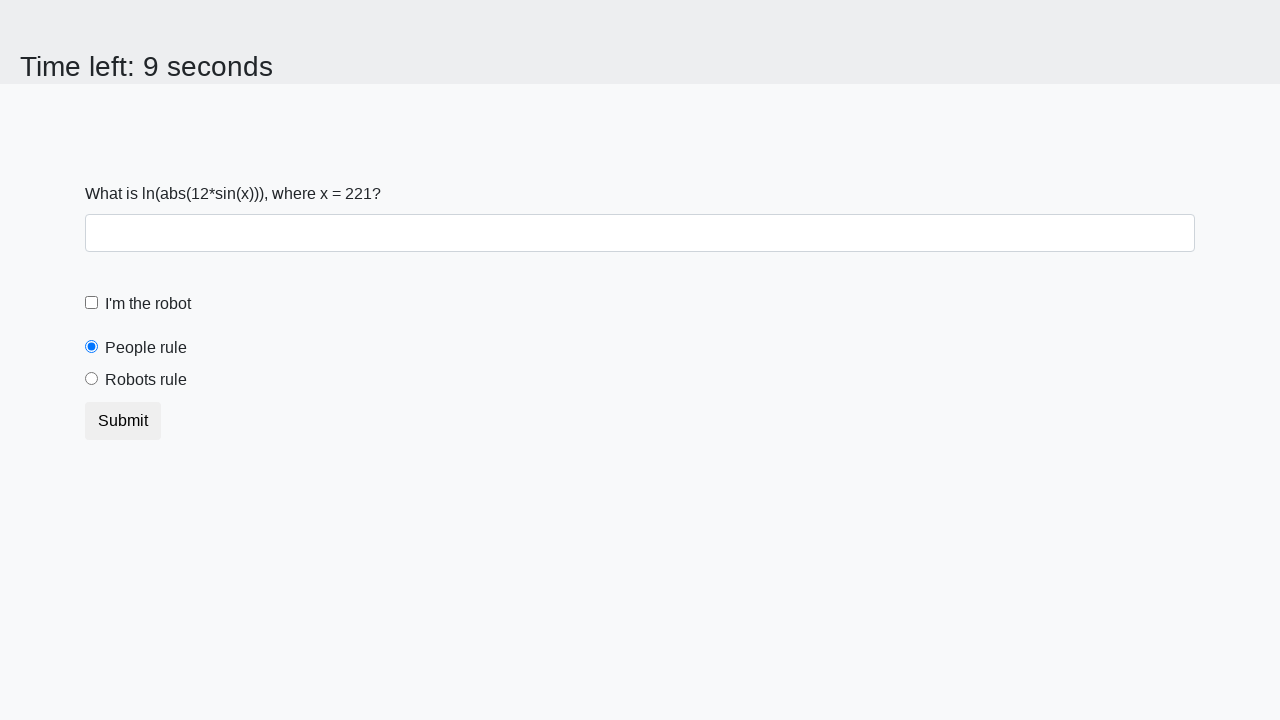

Located robots radio button element
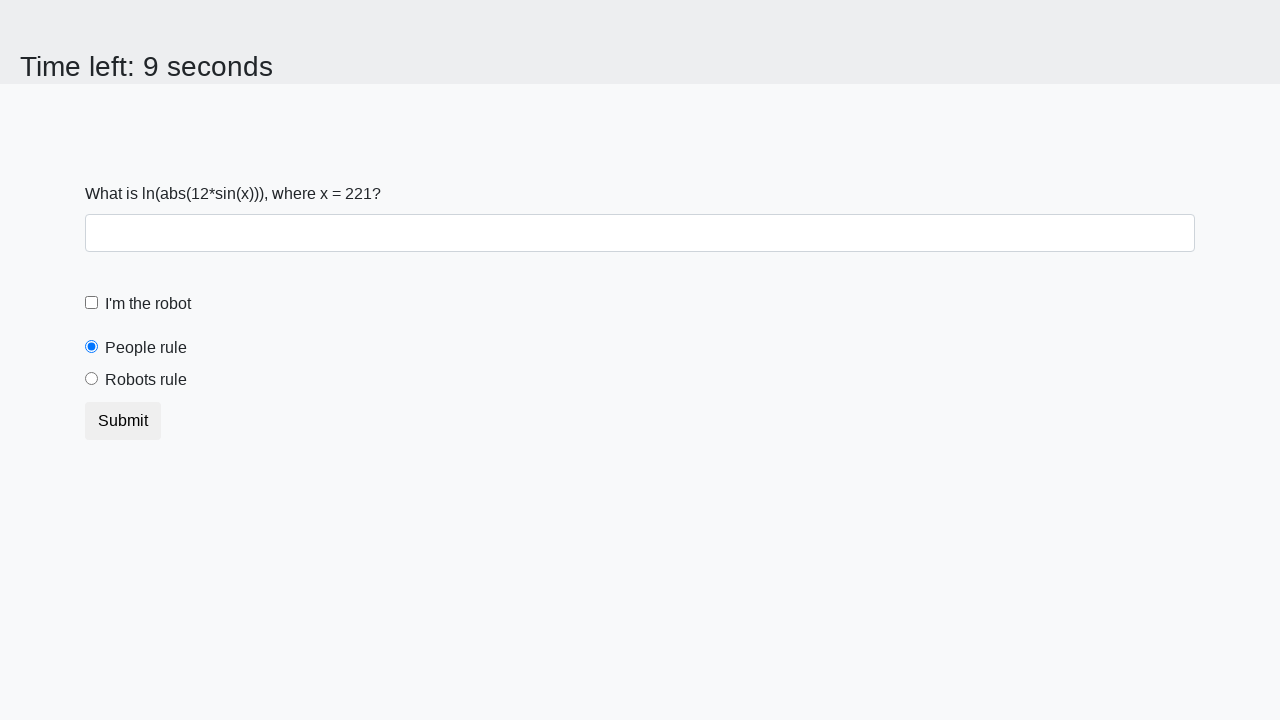

Verified robots radio button is unchecked by default
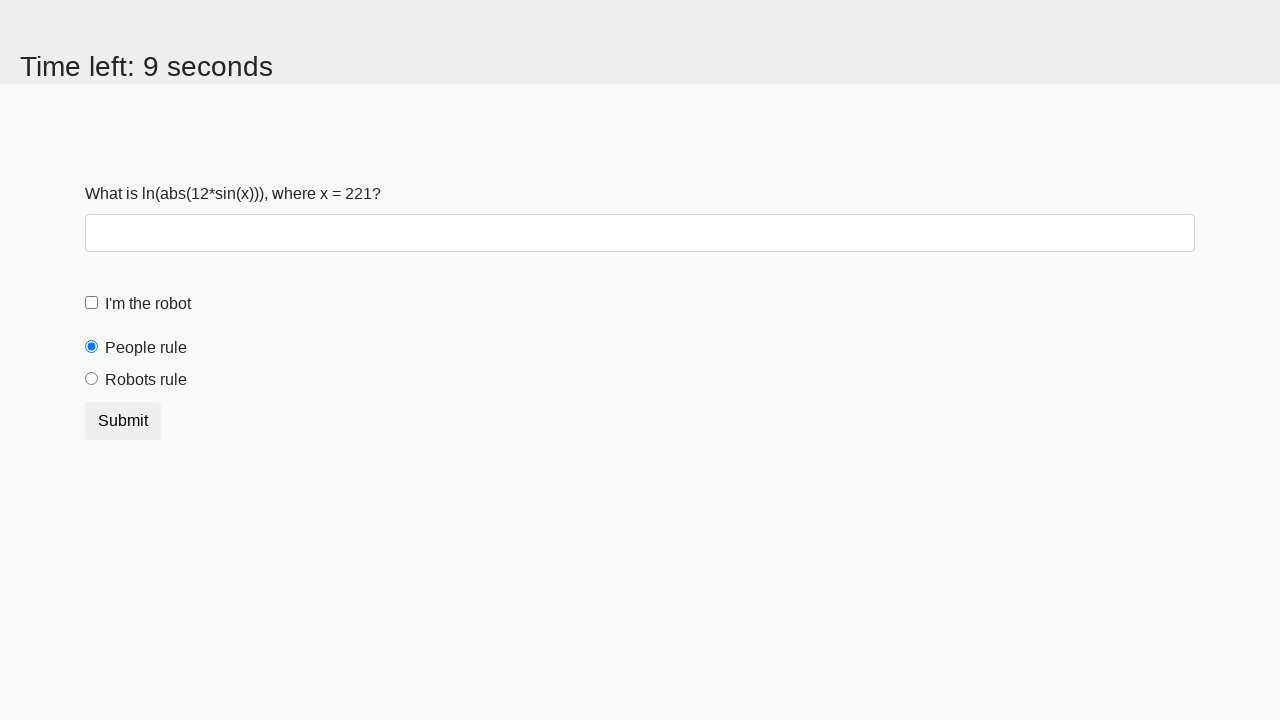

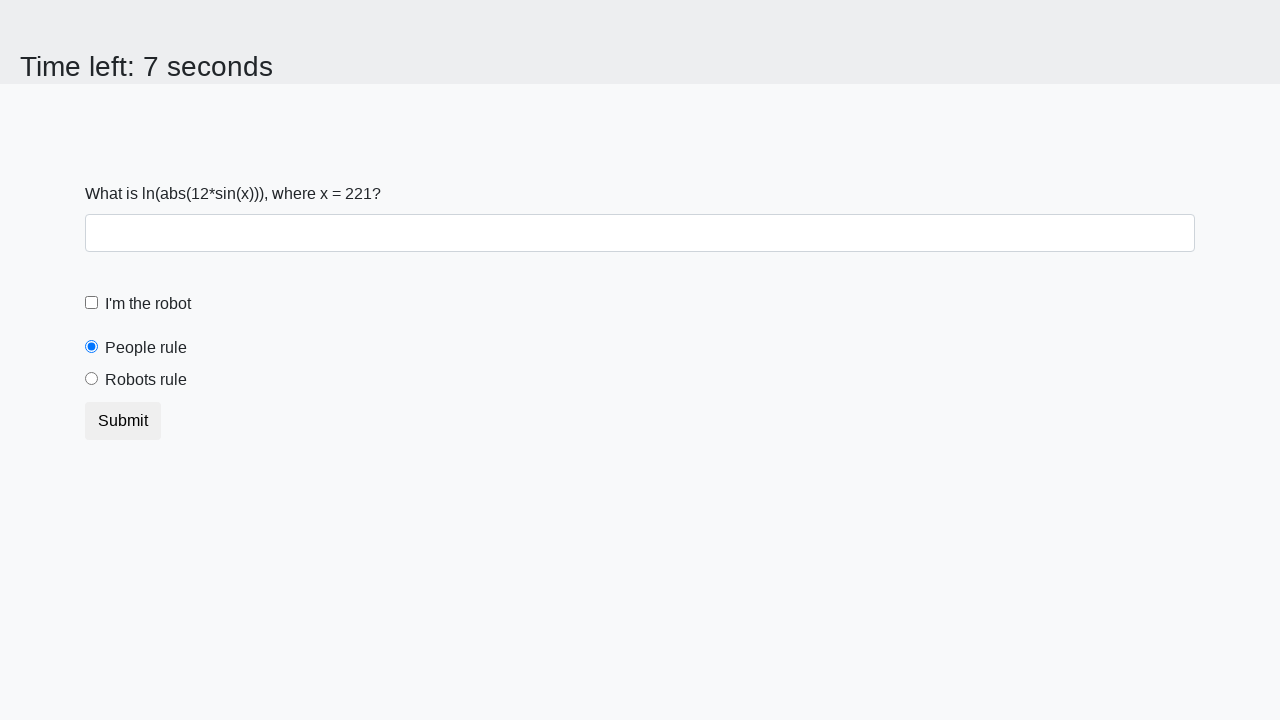